Tests nested frames interaction by filling a text input in frame_3 and clicking a checkbox/element in a child frame within it.

Starting URL: https://ui.vision/demo/webtest/frames/

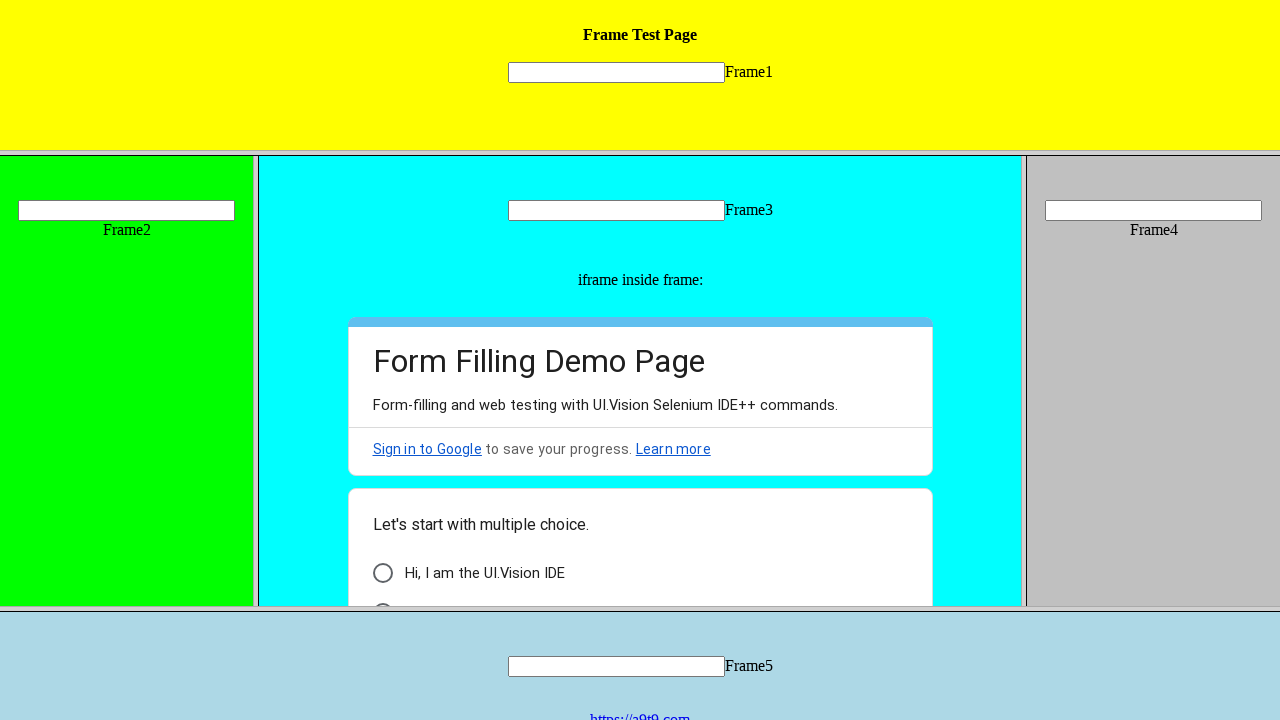

Located frame_3 by URL
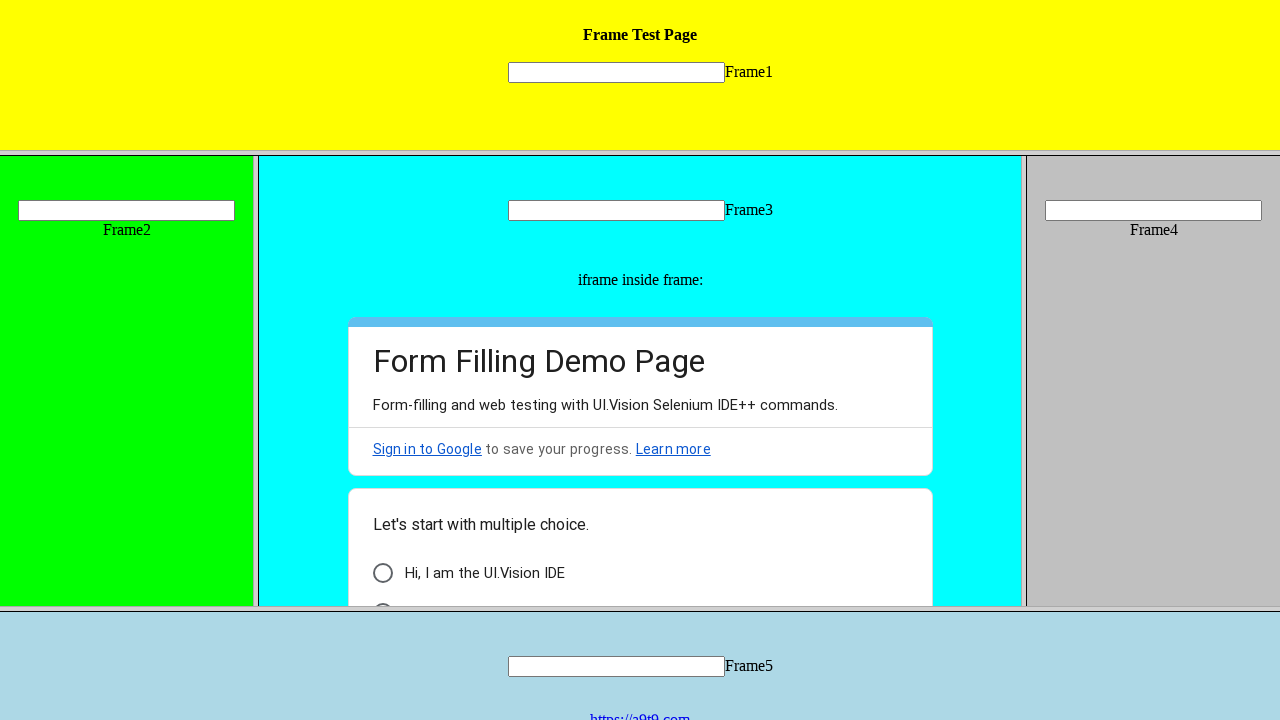

Filled text input in frame_3 with 'Suyash' on //input[@name='mytext3']
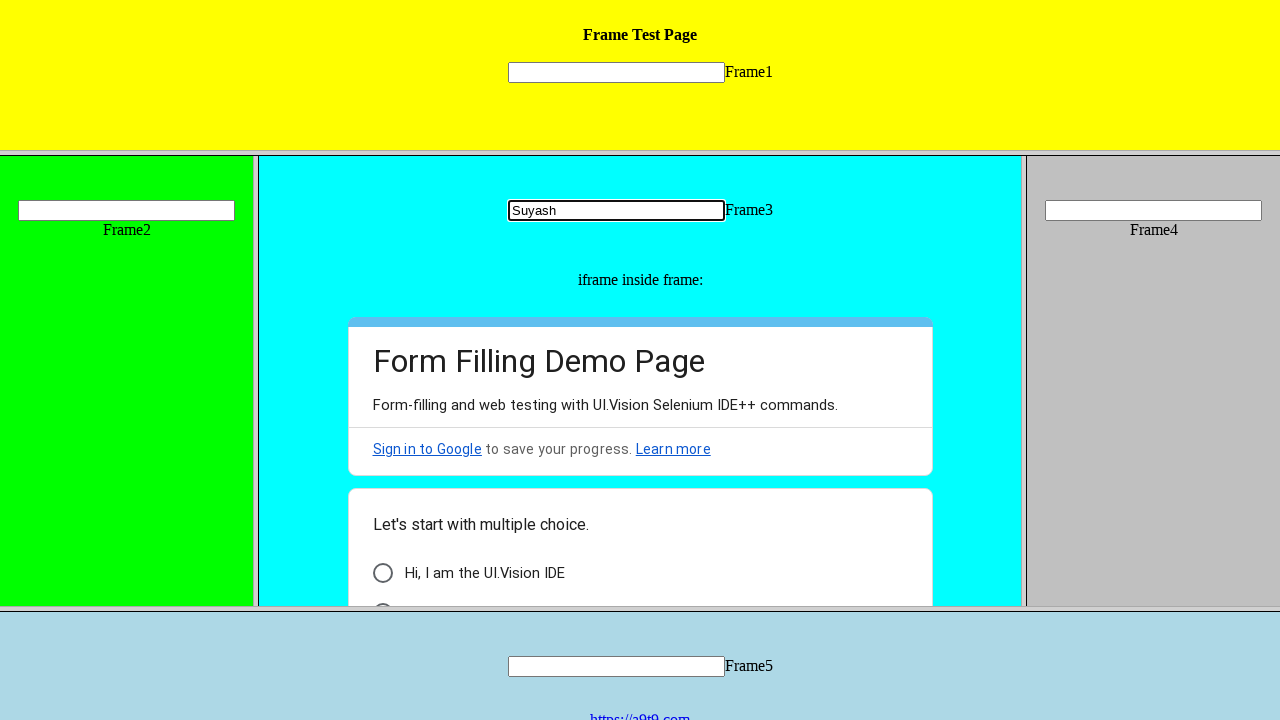

Retrieved child frames from frame_3
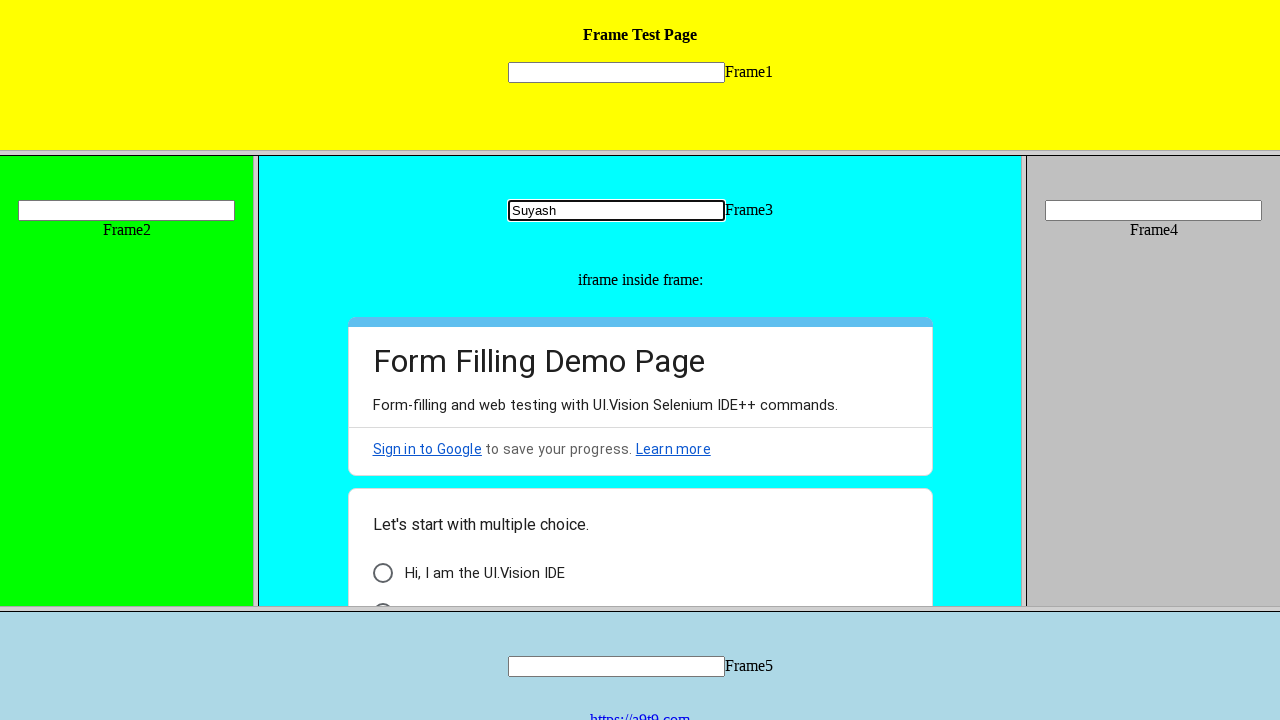

Clicked 'I am a human' element in child frame at (450, 596) on xpath=//span[@dir='auto' and text()='I am a human']
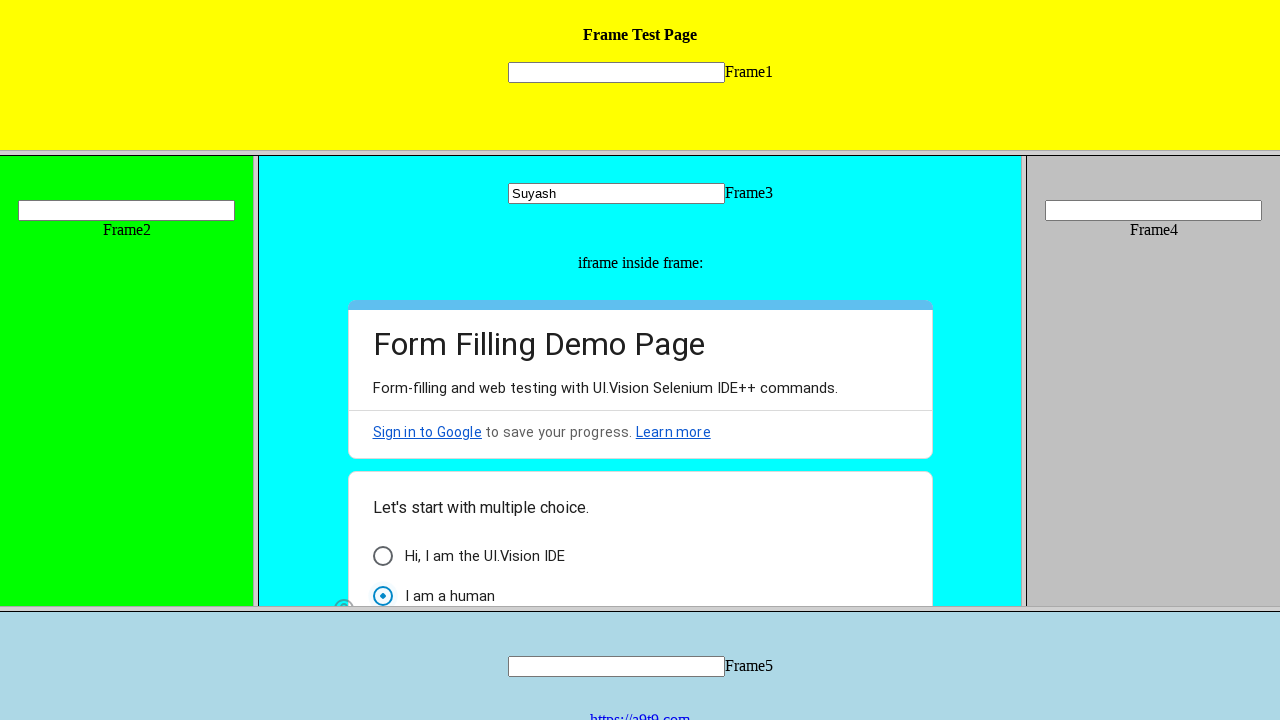

Waited 2000ms for action to complete
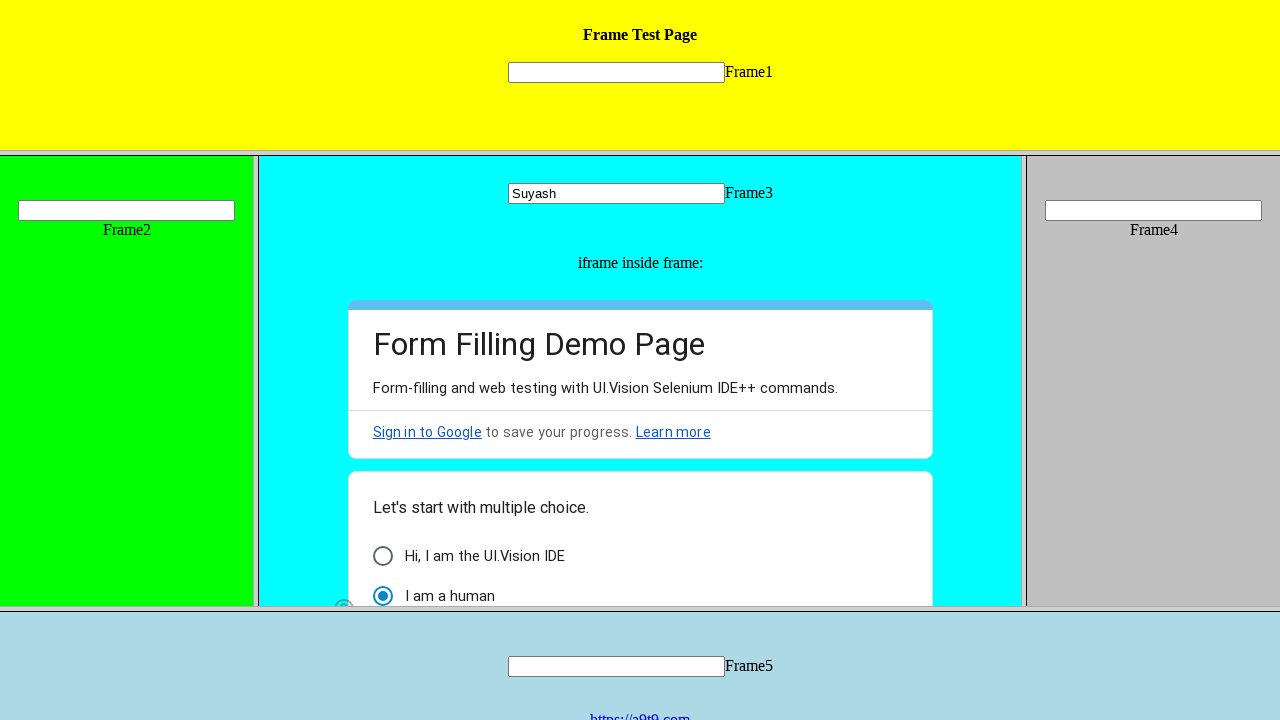

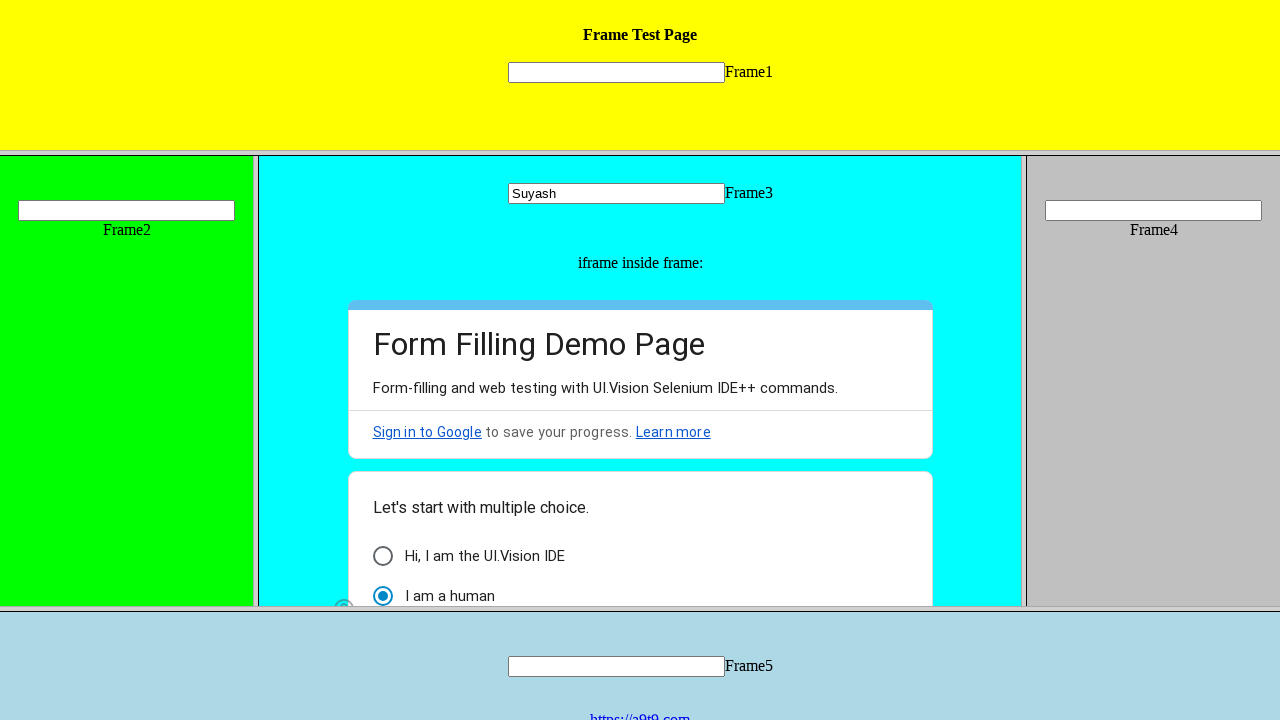